Tests auto-suggestive dropdown functionality by typing "in" and selecting "Indonesia" from the suggestions

Starting URL: https://rahulshettyacademy.com/dropdownsPractise/

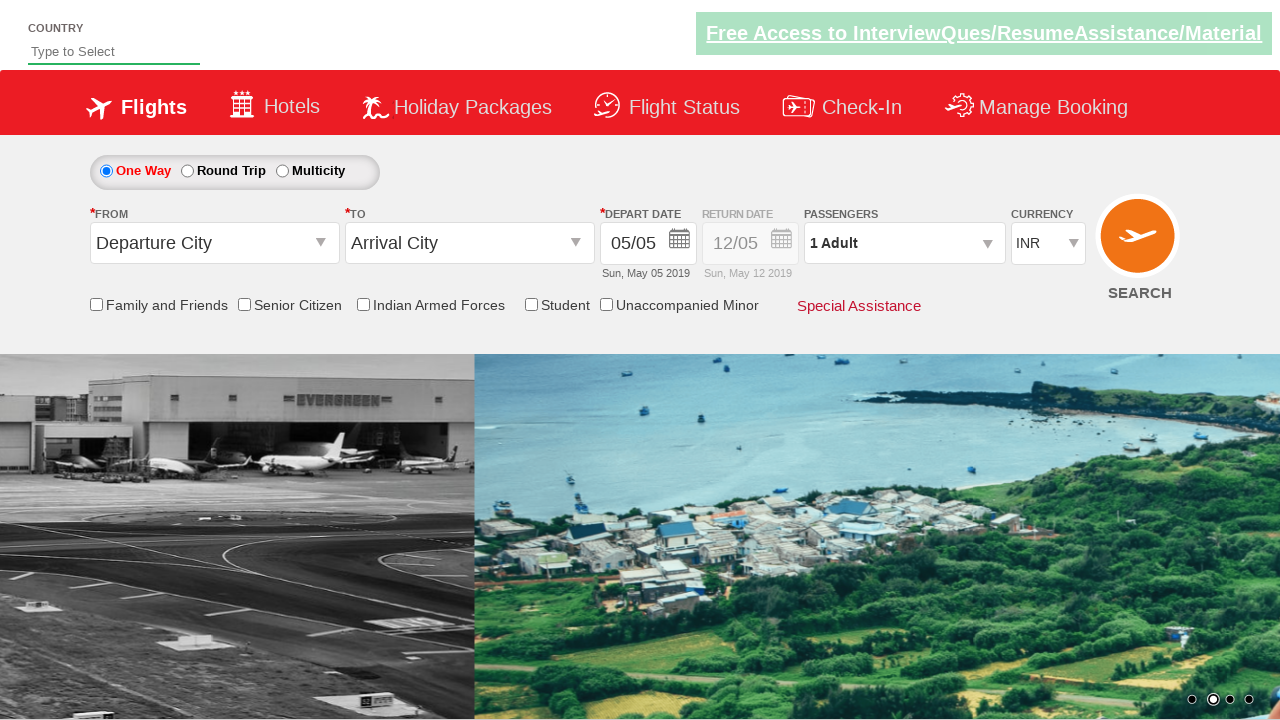

Typed 'in' into the auto-suggest field on input#autosuggest
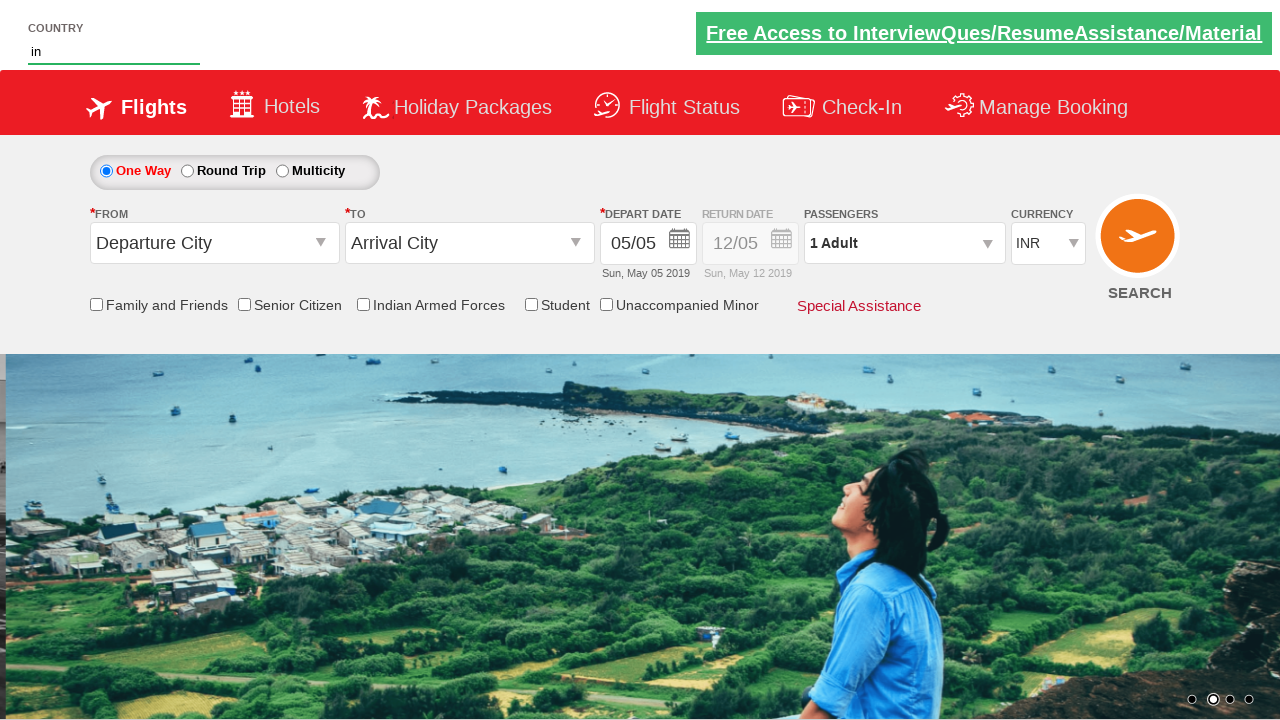

Auto-suggestive dropdown suggestions appeared
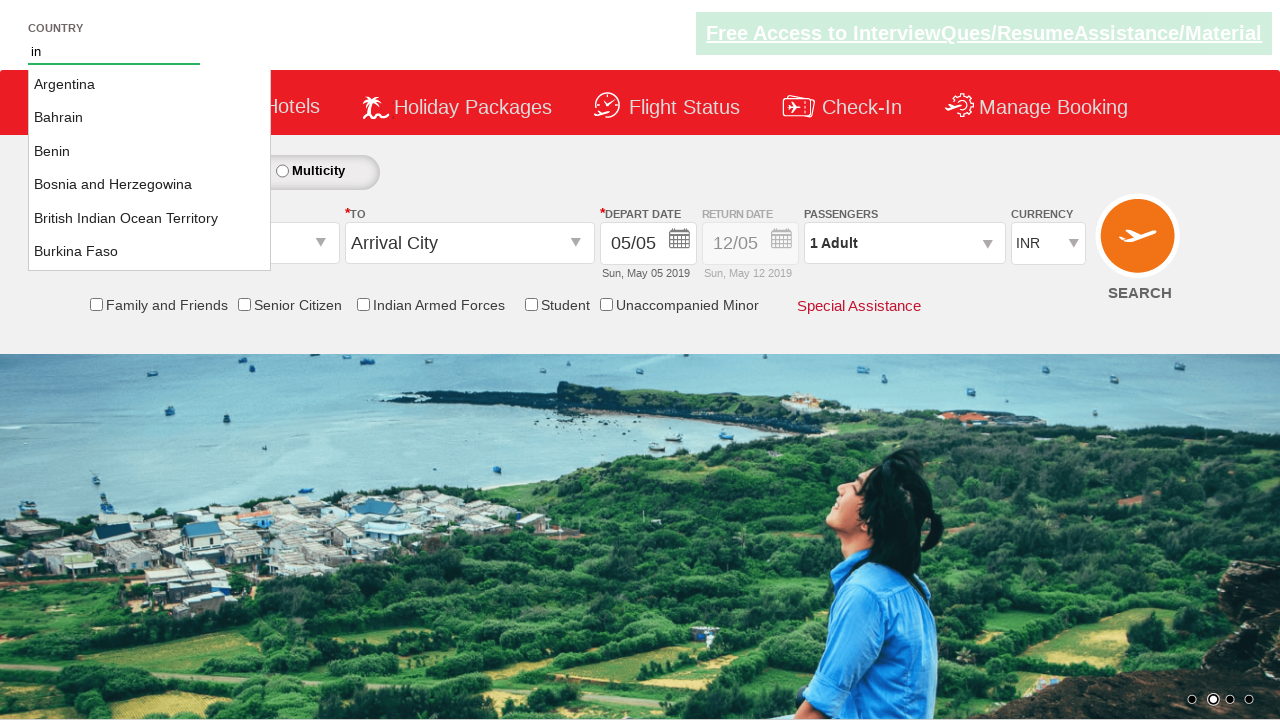

Selected 'Indonesia' from the dropdown suggestions at (150, 168) on li.ui-menu-item >> nth=16
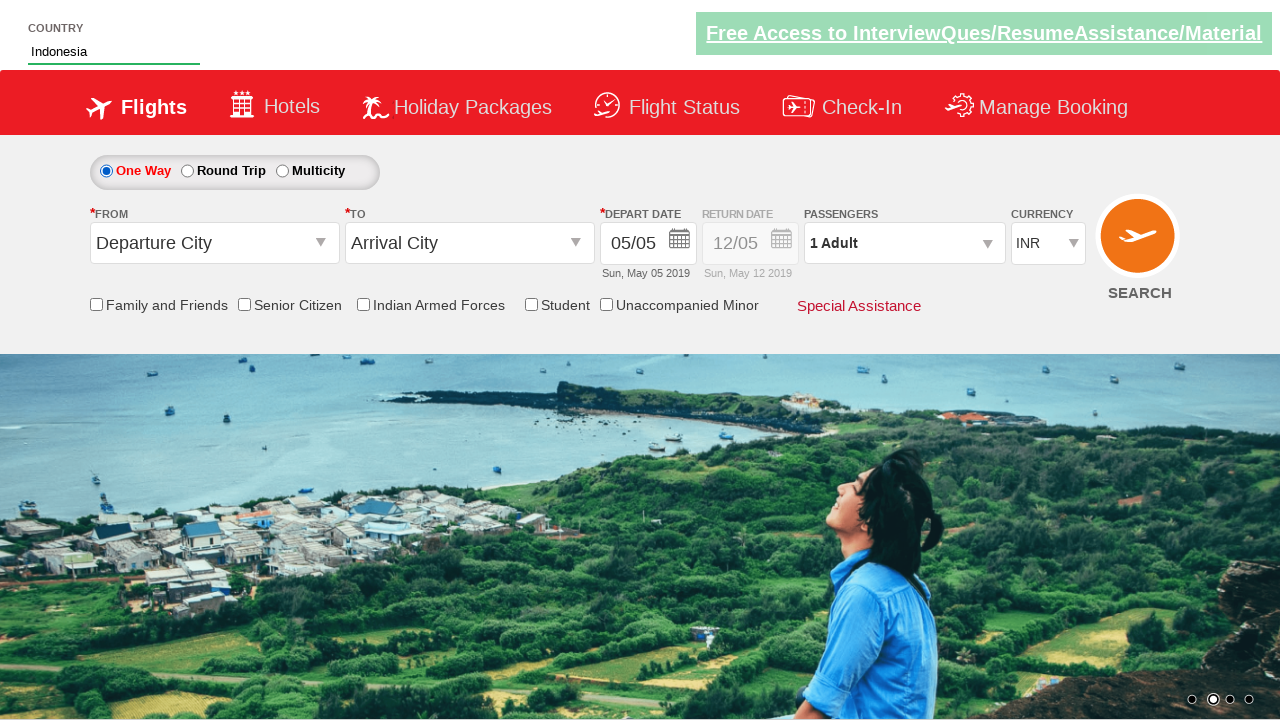

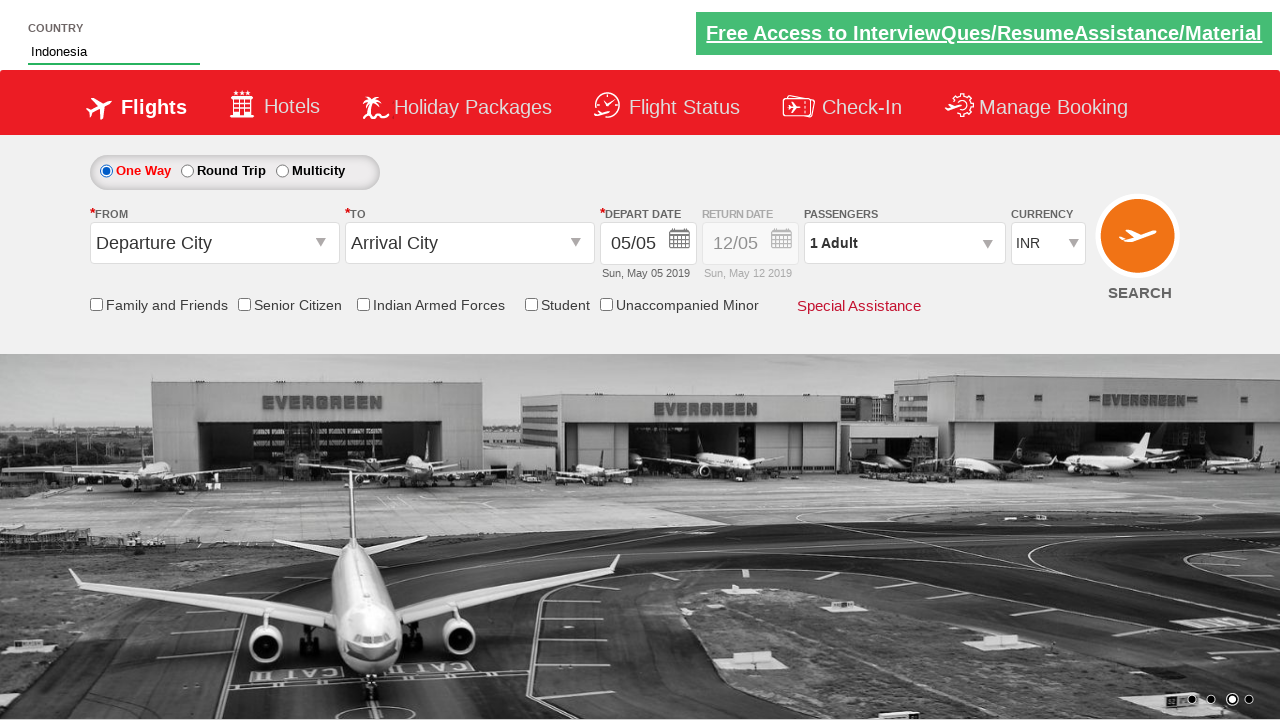